Tests that the 'Enviar' button is present after clicking the 'Adicionar' button to open the modal.

Starting URL: https://test-a-pet.vercel.app/

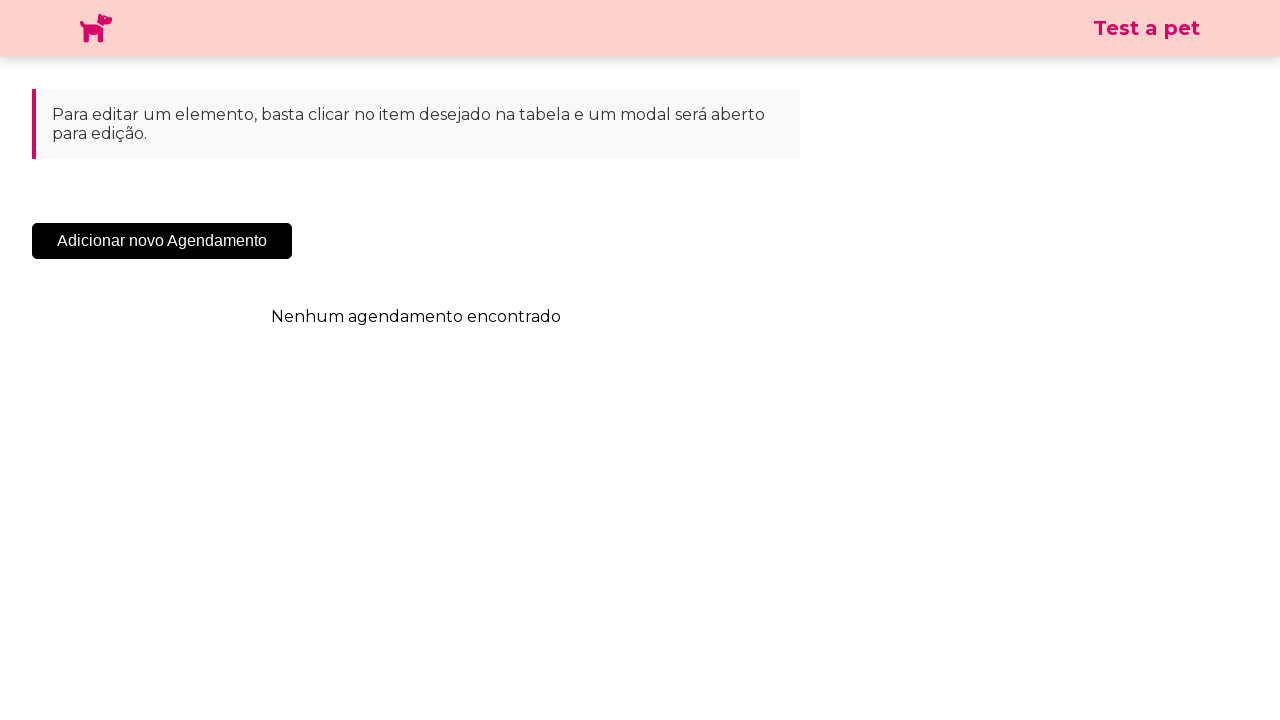

Navigated to https://test-a-pet.vercel.app/
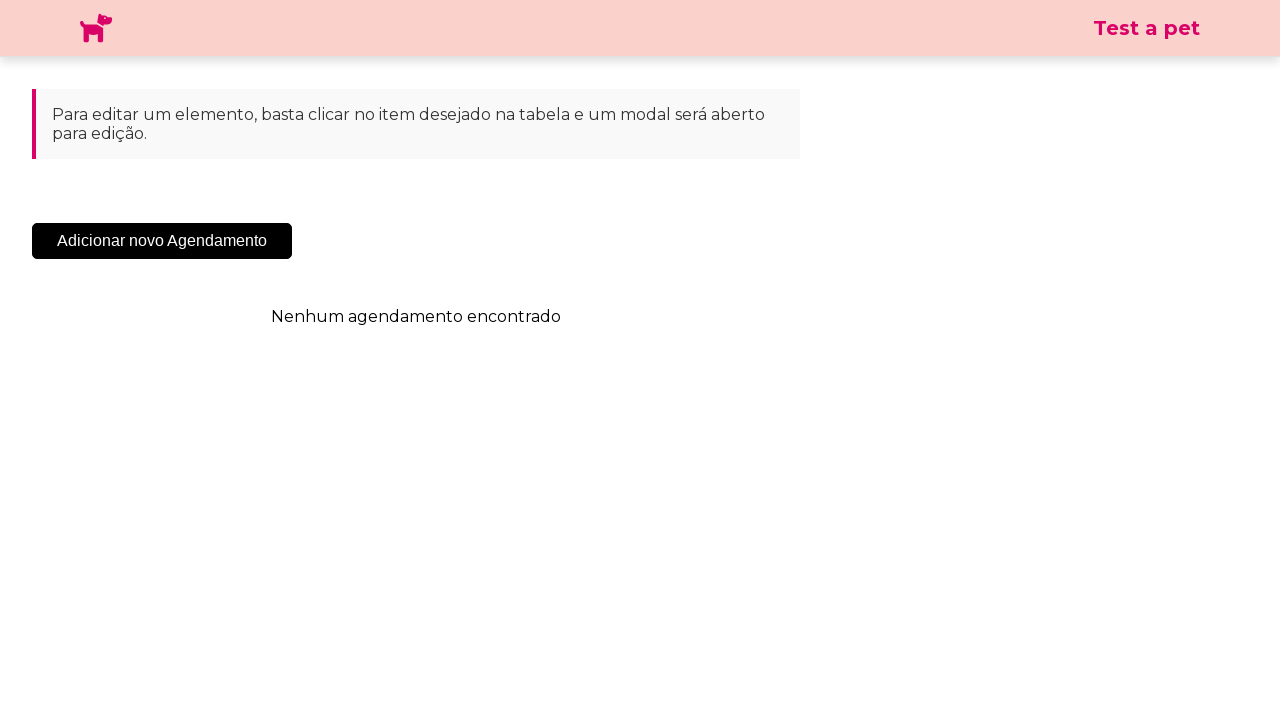

Clicked 'Adicionar' button to open modal at (162, 241) on .sc-cHqXqK.kZzwzX
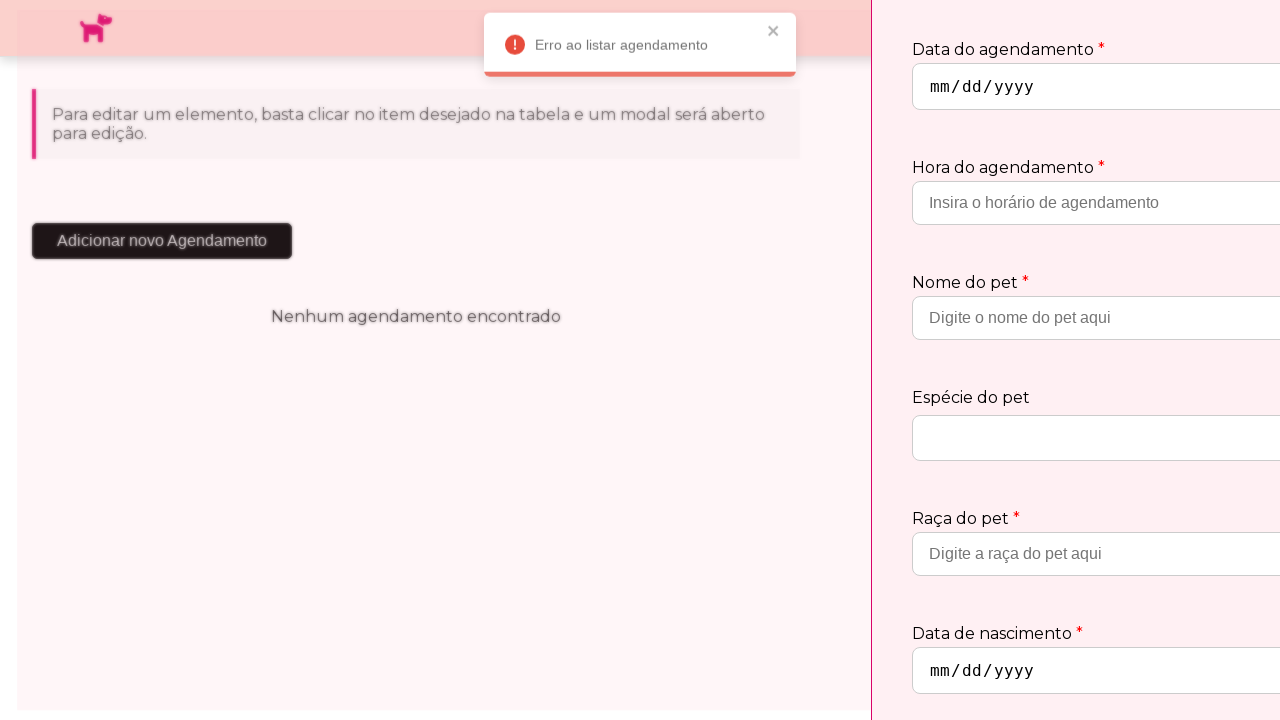

'Enviar' button appeared in the modal
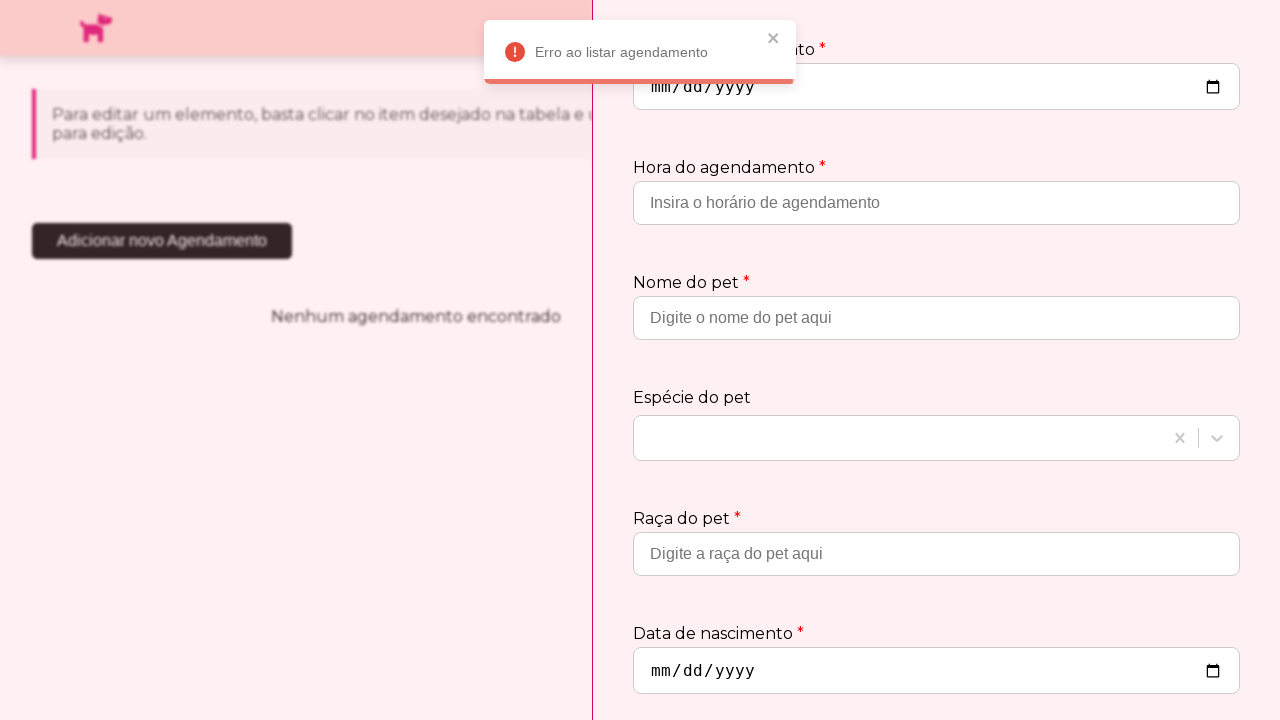

'Enviar' button is visible - assertion passed
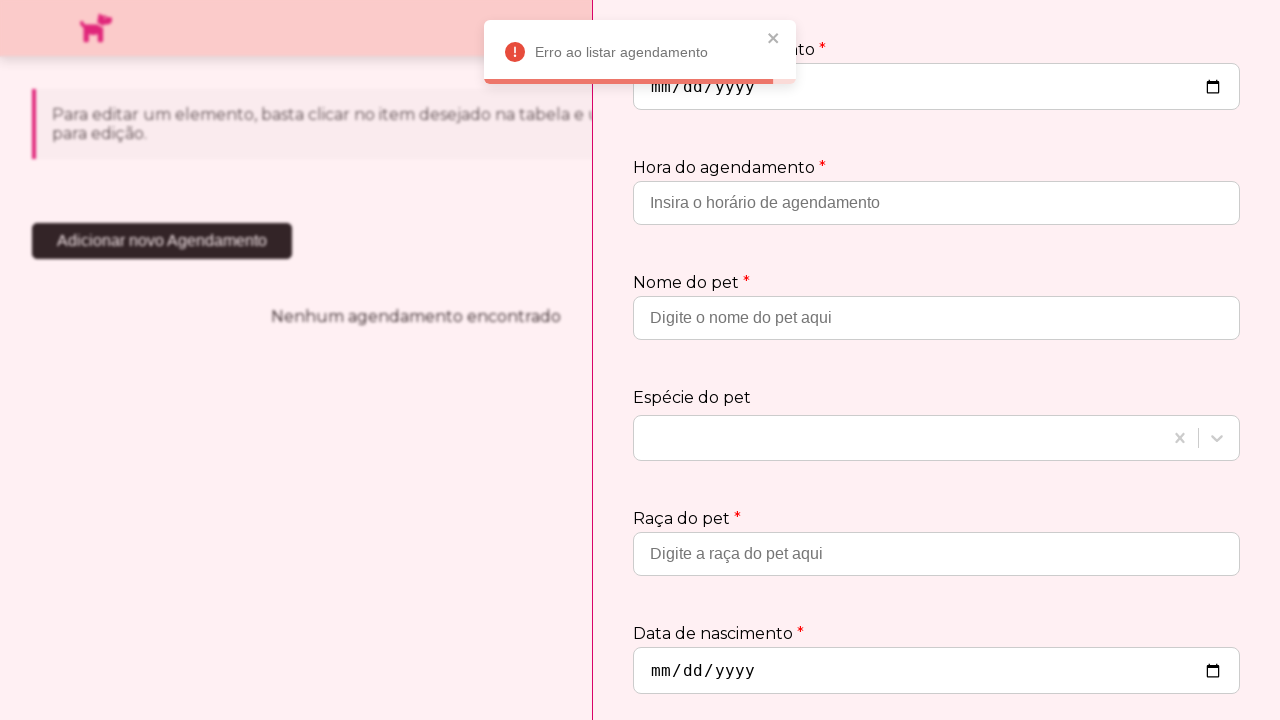

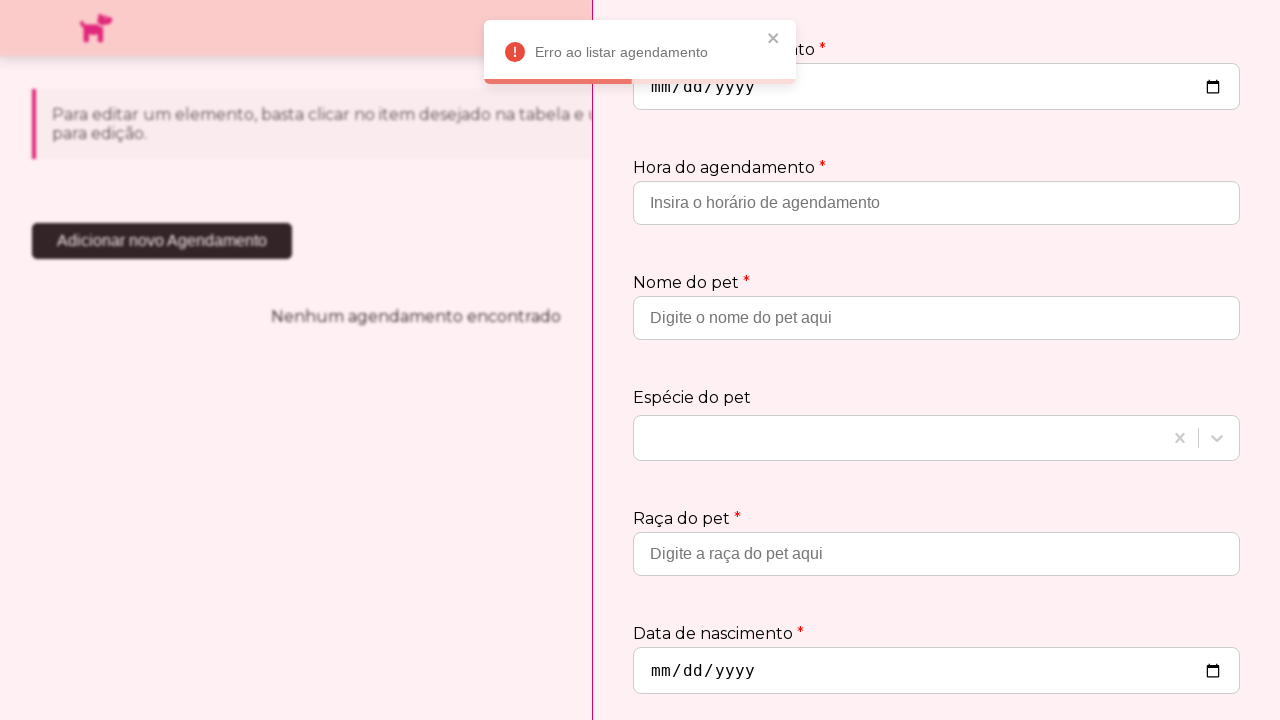